Tests the website's responsiveness by resizing the browser window to a smaller viewport

Starting URL: https://www.chitai-gorod.ru/

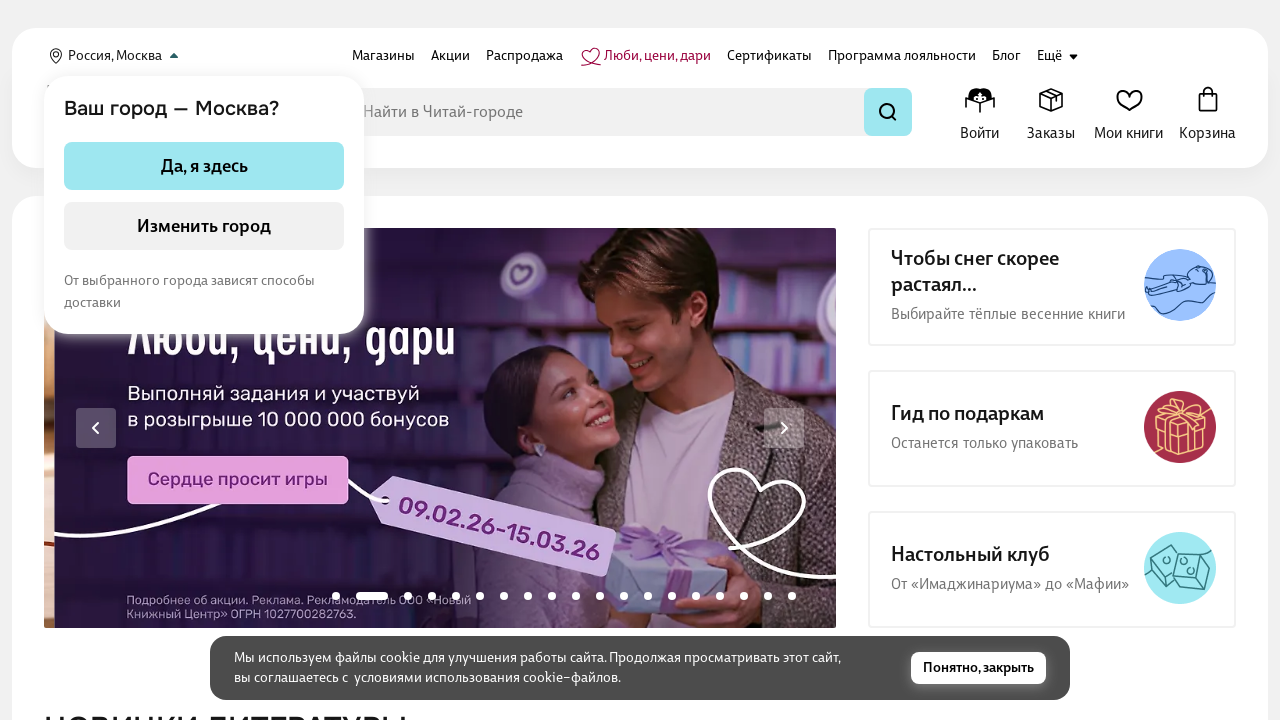

Resized browser viewport to 640x460 pixels for responsiveness testing
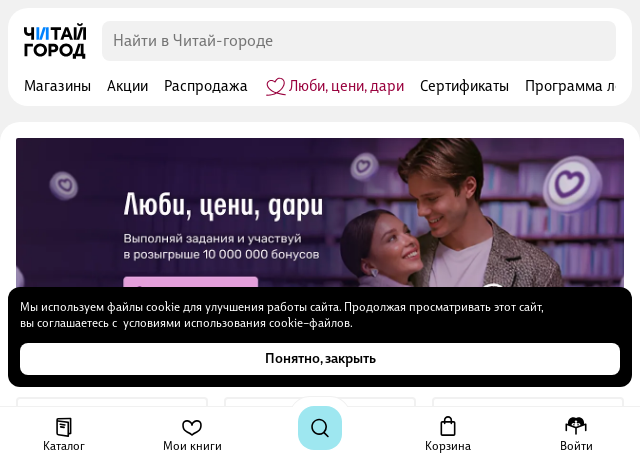

Waited 1 second for page to adjust to new viewport size
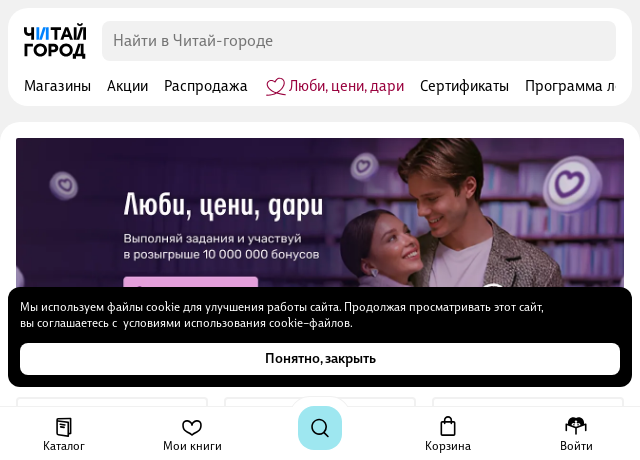

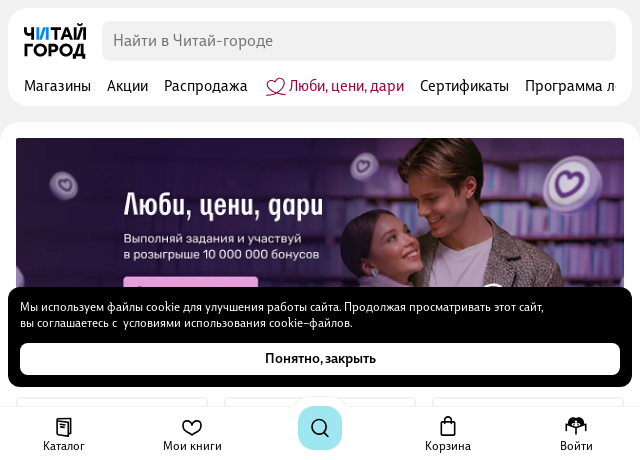